Tests a complete e-commerce checkout flow on GreenKart by adding specific vegetables (Brocolli, Cucumber, Tomato, Potato) to cart, proceeding to checkout, applying a promo code, selecting a country, and completing the order.

Starting URL: https://rahulshettyacademy.com/seleniumPractise/#/

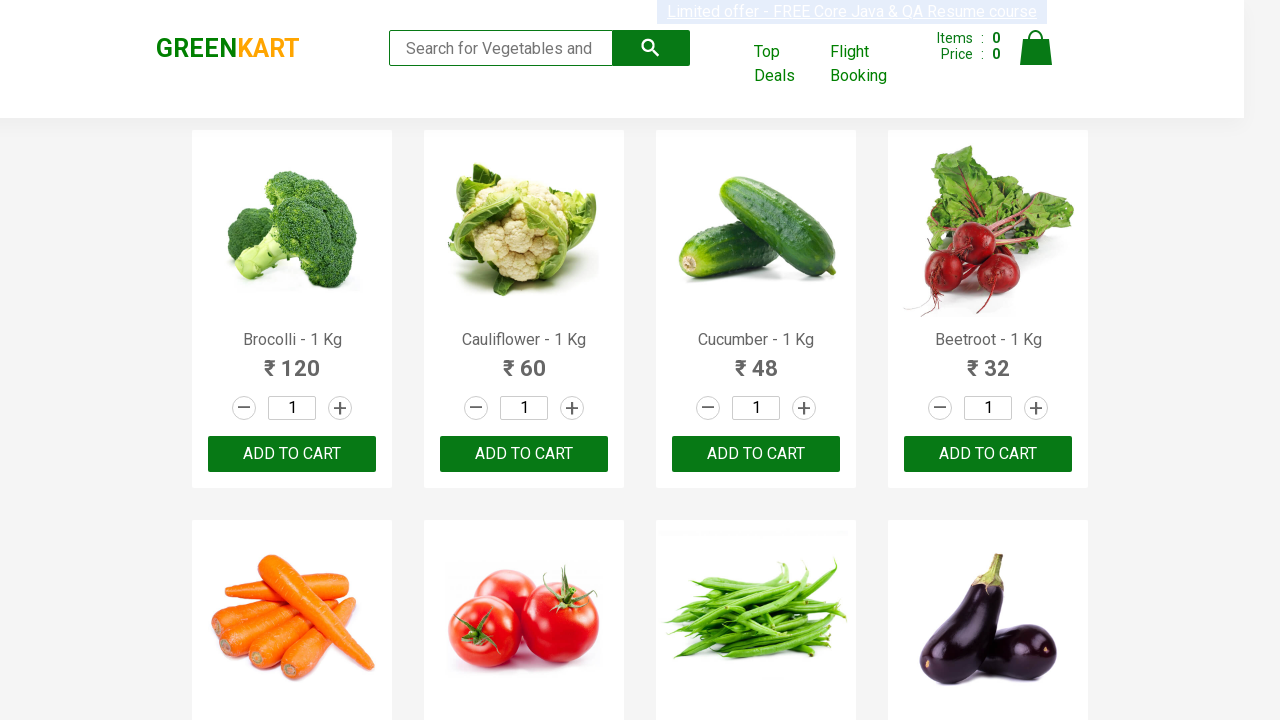

Waited for product names to load on GreenKart
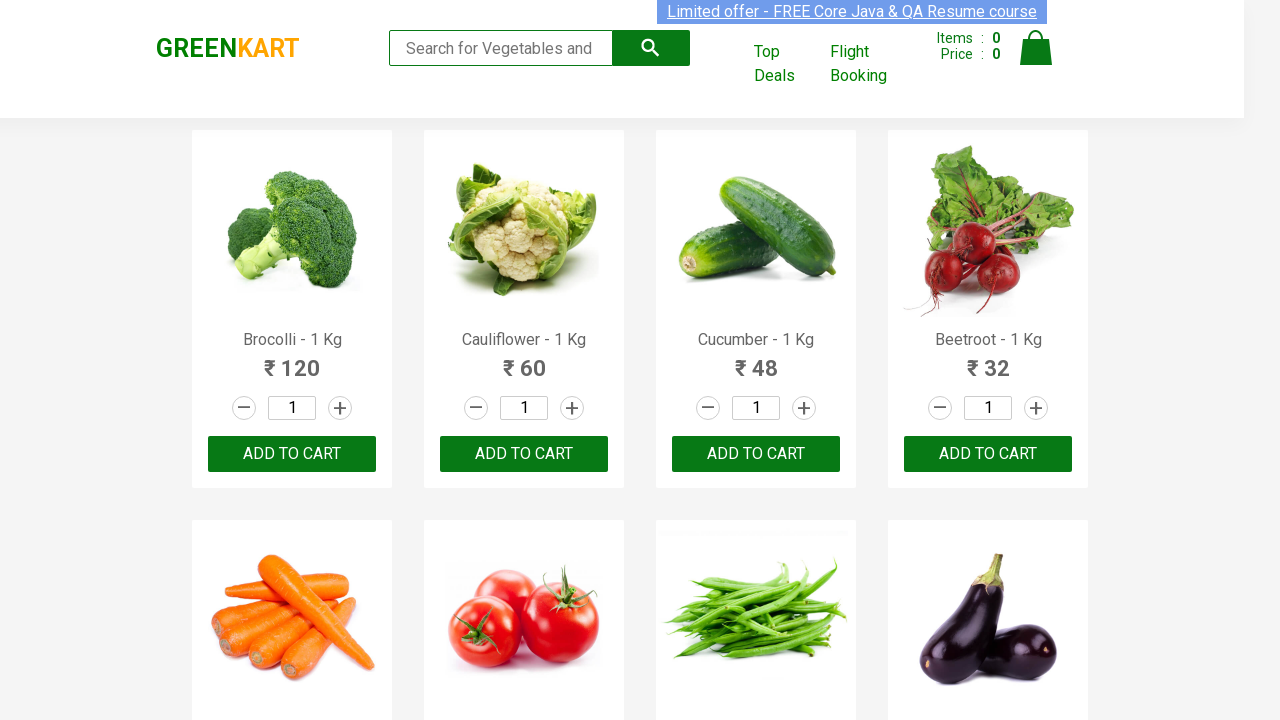

Added Brocolli to cart at (292, 454) on xpath=//div[@class='product']//button >> nth=0
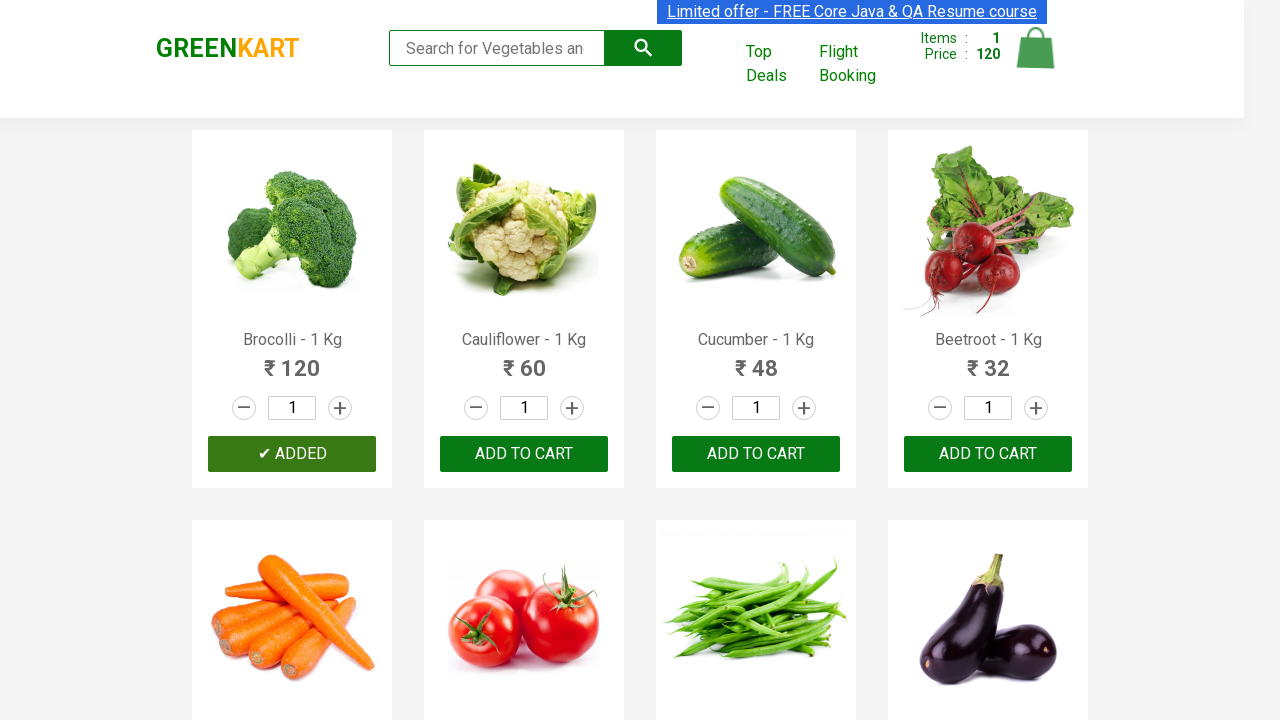

Added Cucumber to cart at (756, 454) on xpath=//div[@class='product']//button >> nth=2
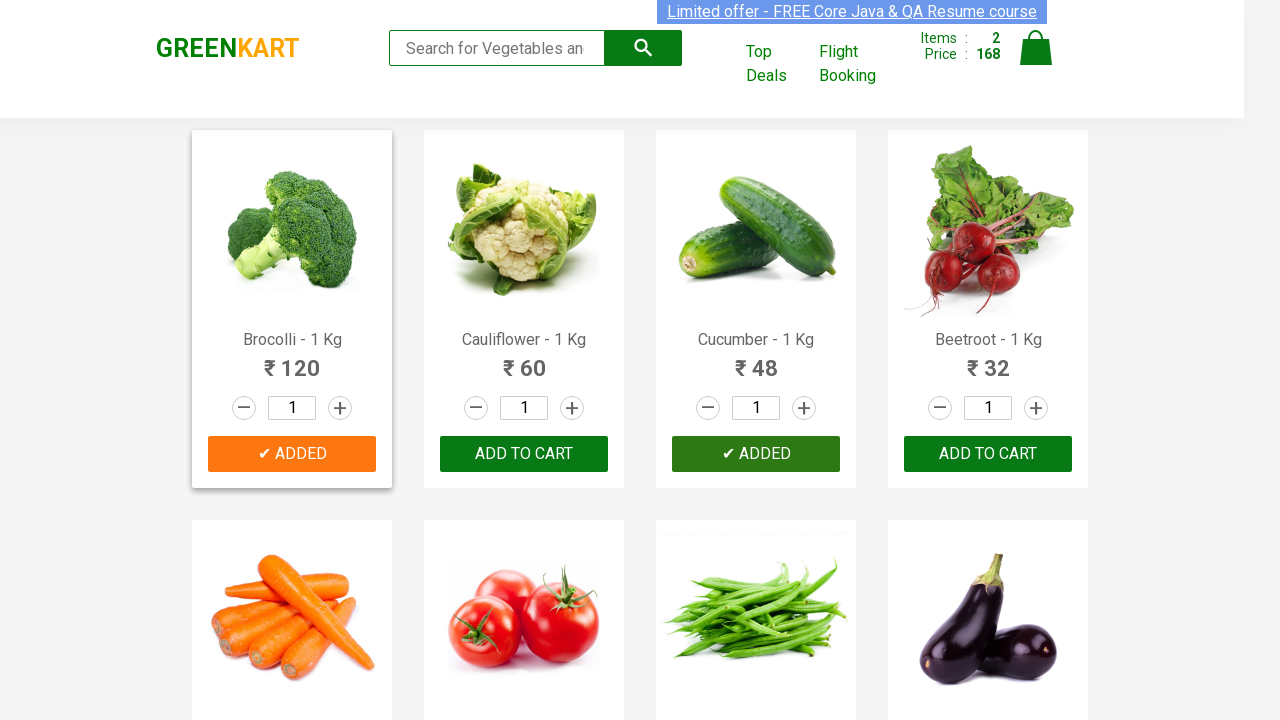

Added Tomato to cart at (524, 360) on xpath=//div[@class='product']//button >> nth=5
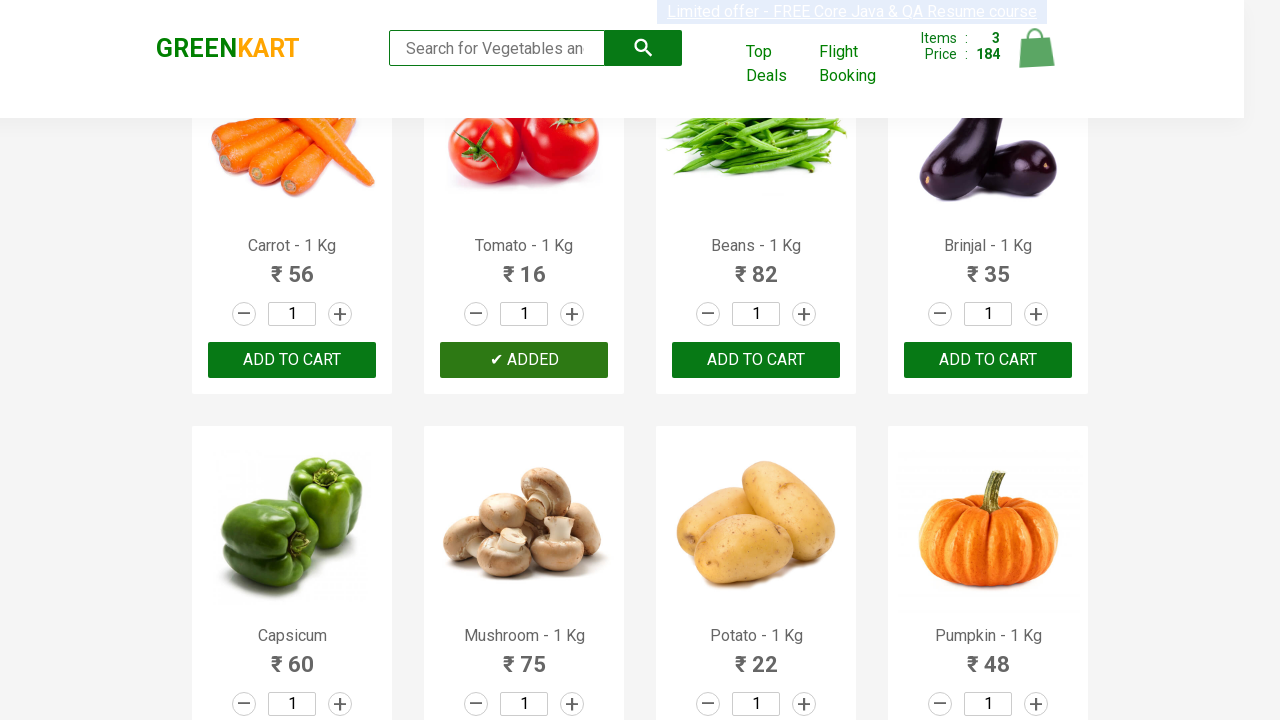

Added Potato to cart at (756, 360) on xpath=//div[@class='product']//button >> nth=10
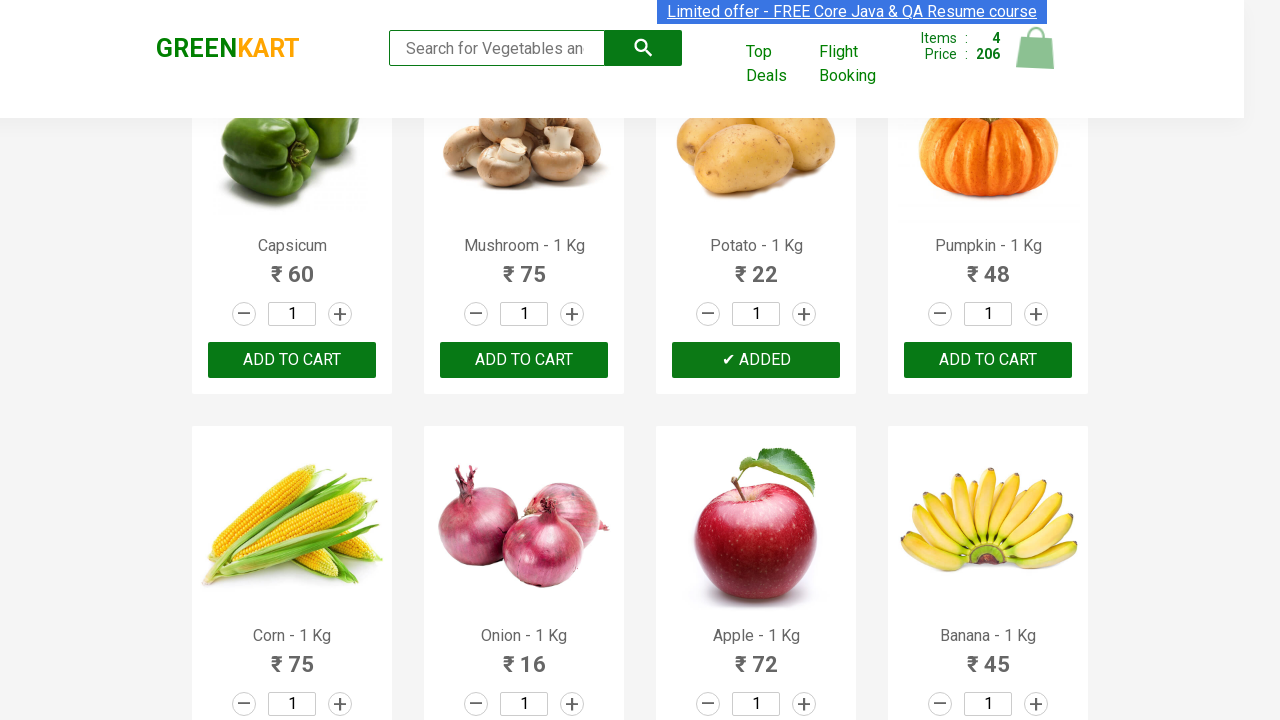

Clicked cart icon to view shopping cart at (1036, 59) on a.cart-icon
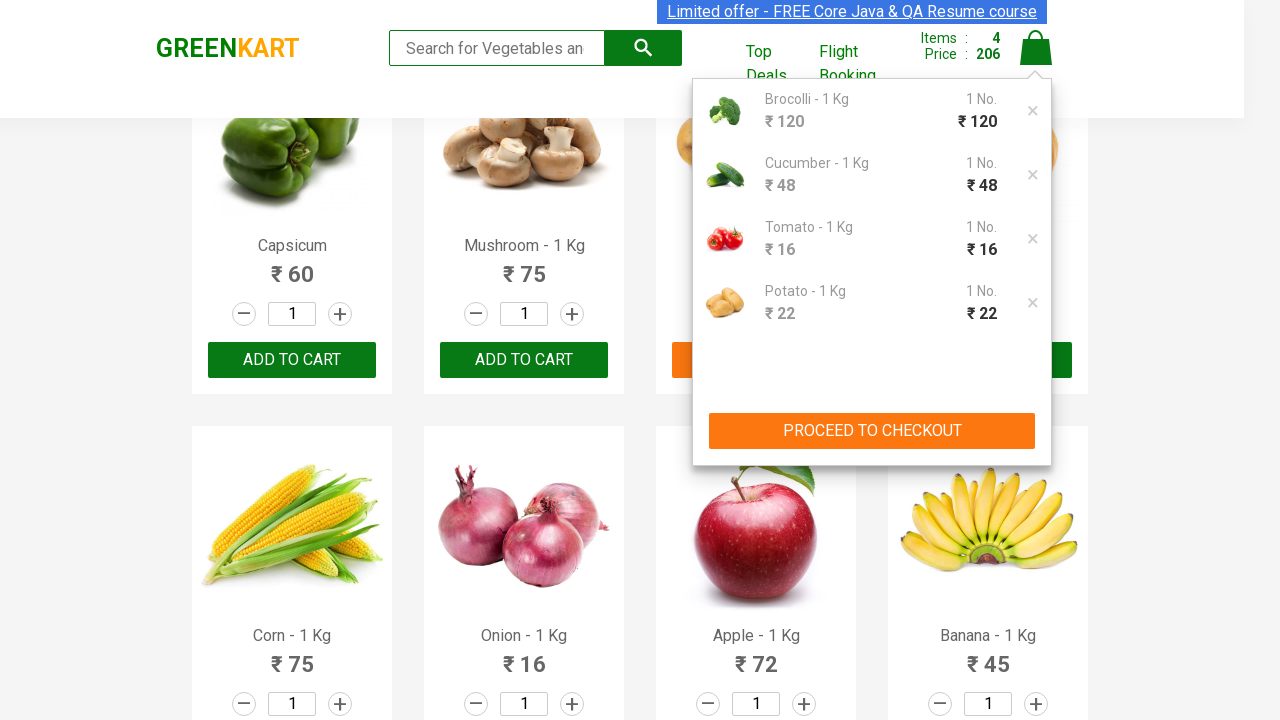

Clicked PROCEED TO CHECKOUT button at (872, 431) on button:text('PROCEED TO CHECKOUT')
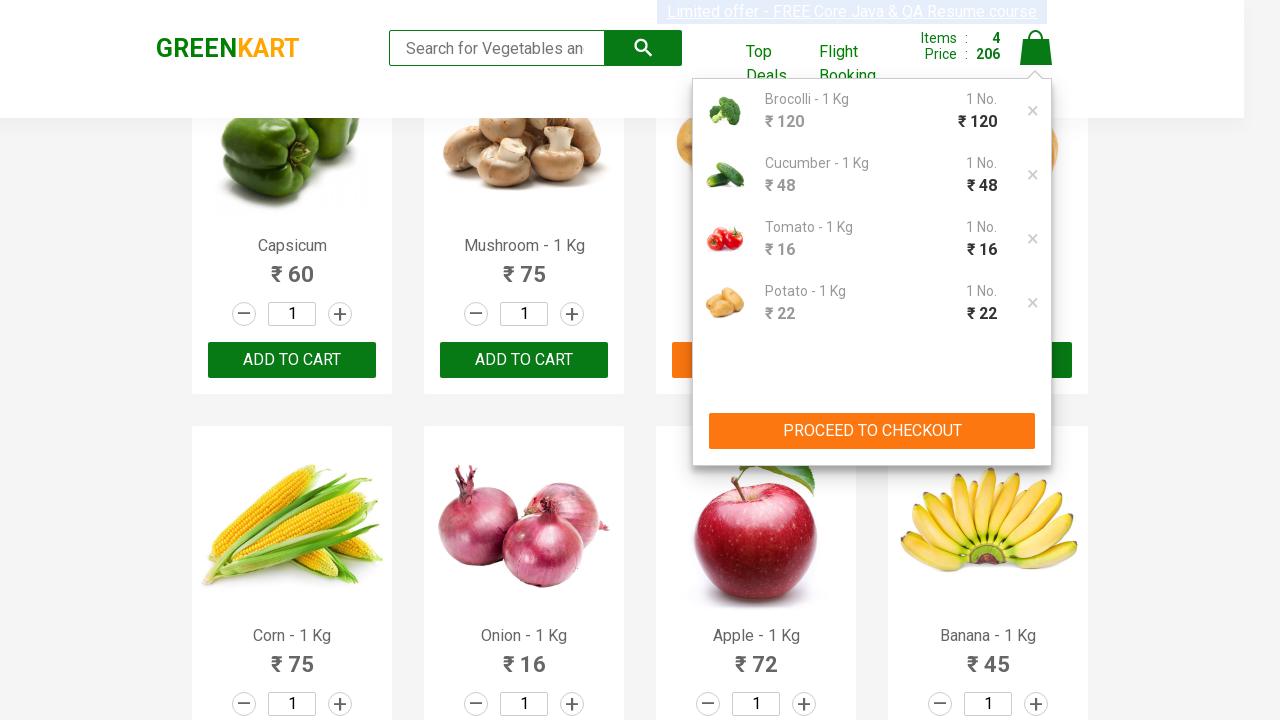

Entered promo code 'rahulshettyacademy' on input.promoCode
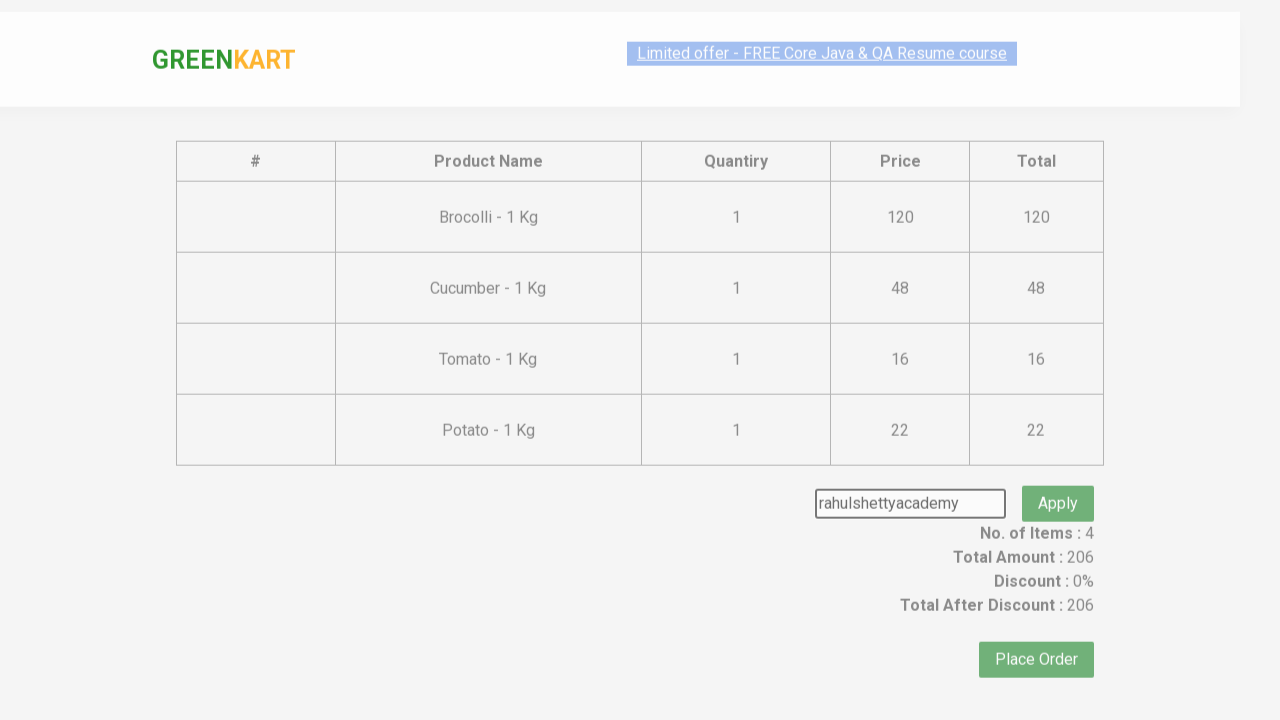

Clicked Apply button to apply promo code at (1058, 477) on button.promoBtn
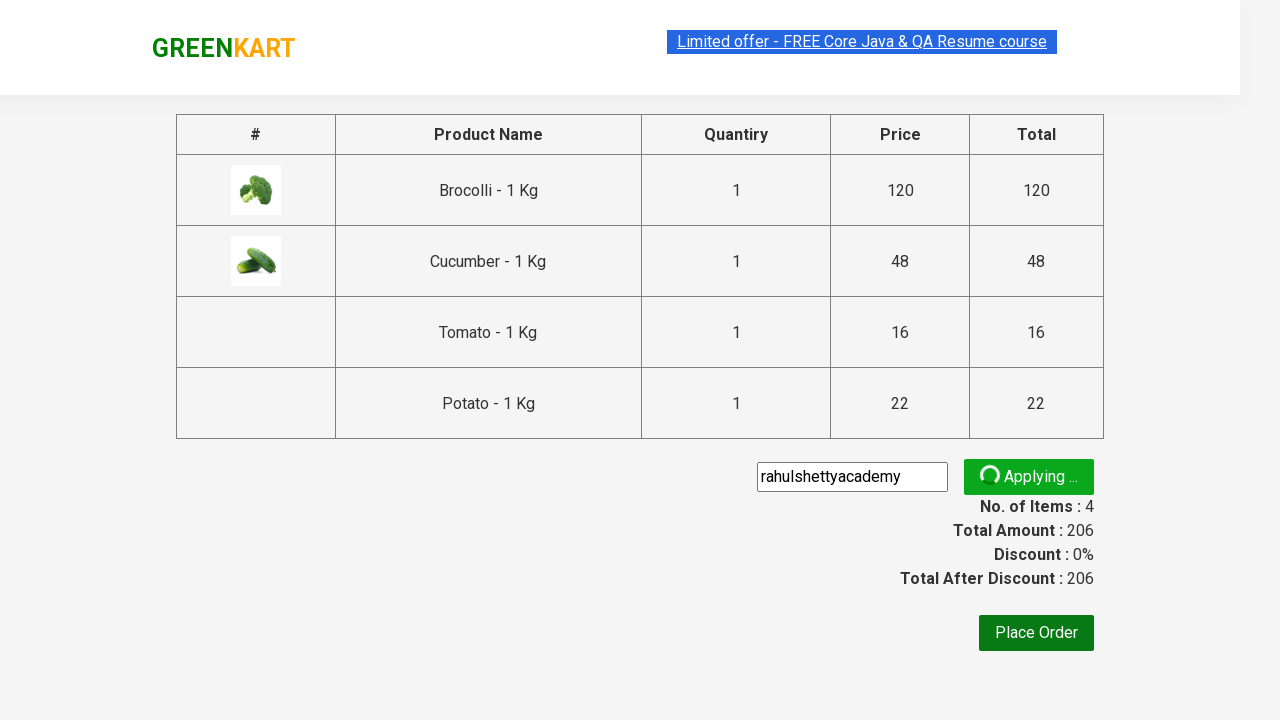

Promo code applied successfully - promo info message appeared
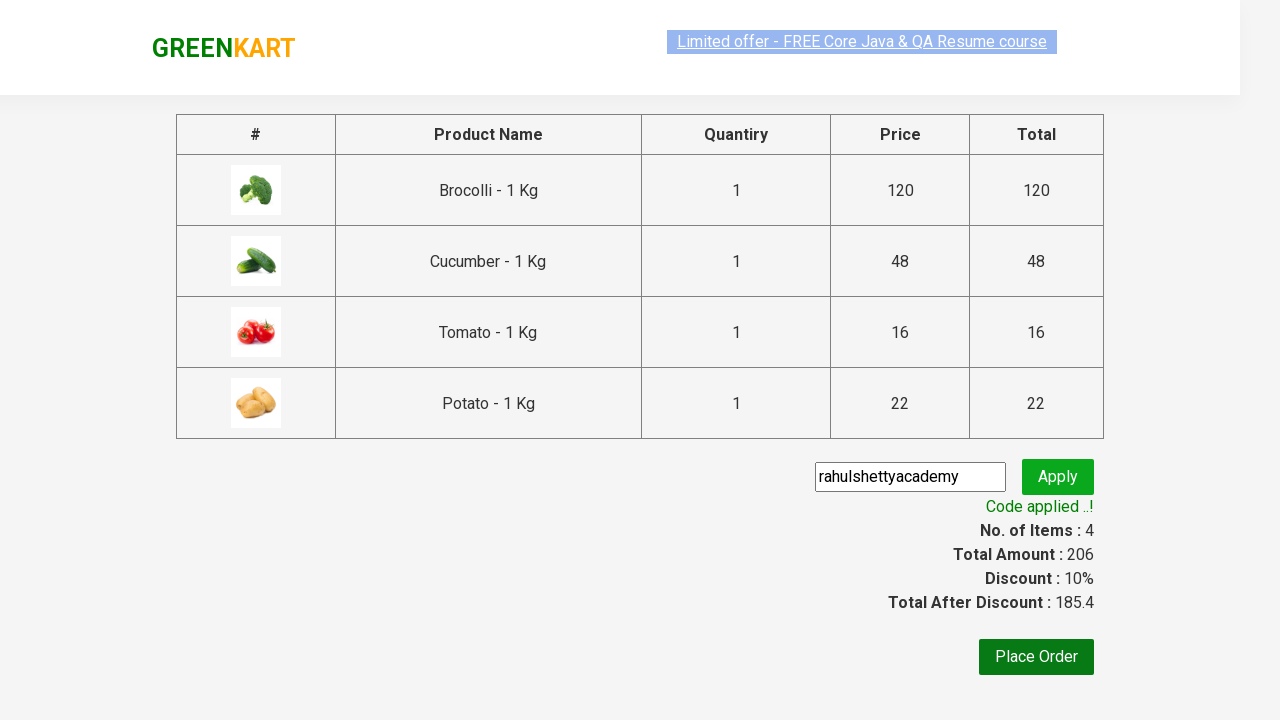

Clicked Place Order button at (1036, 657) on button:text('Place Order')
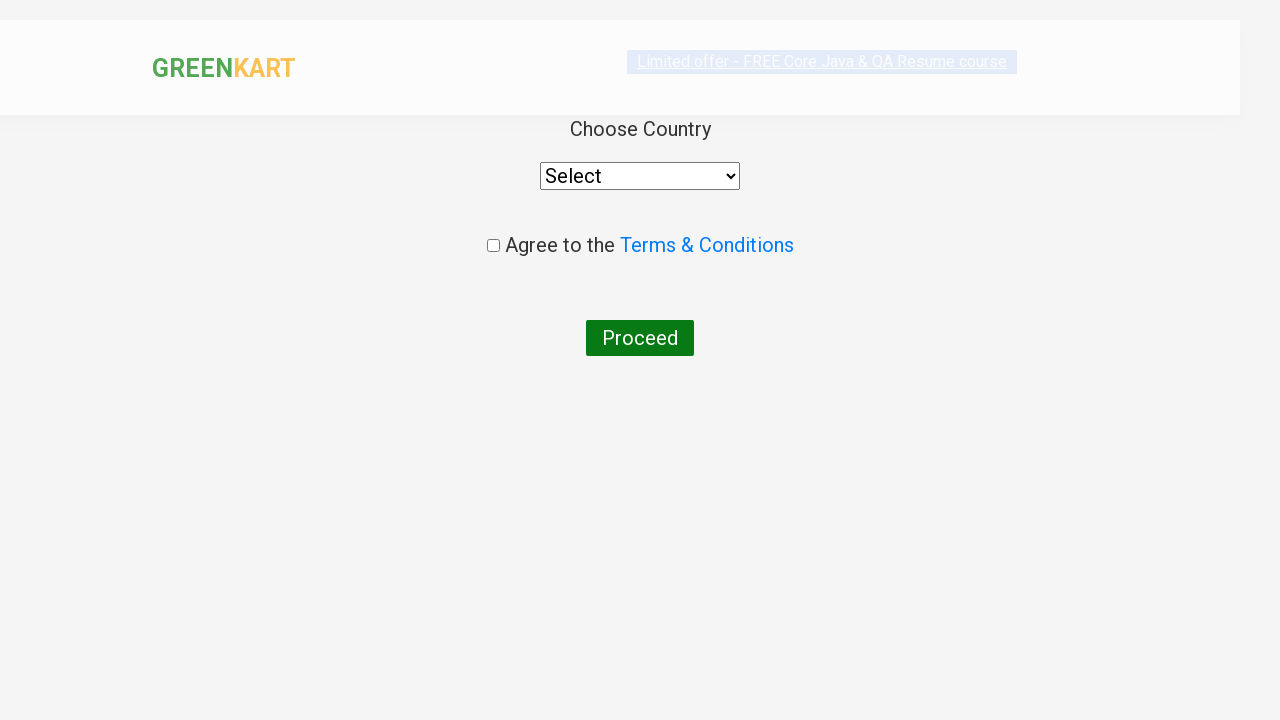

Selected 'India' from country dropdown on //div[@class='wrapperTwo']//select
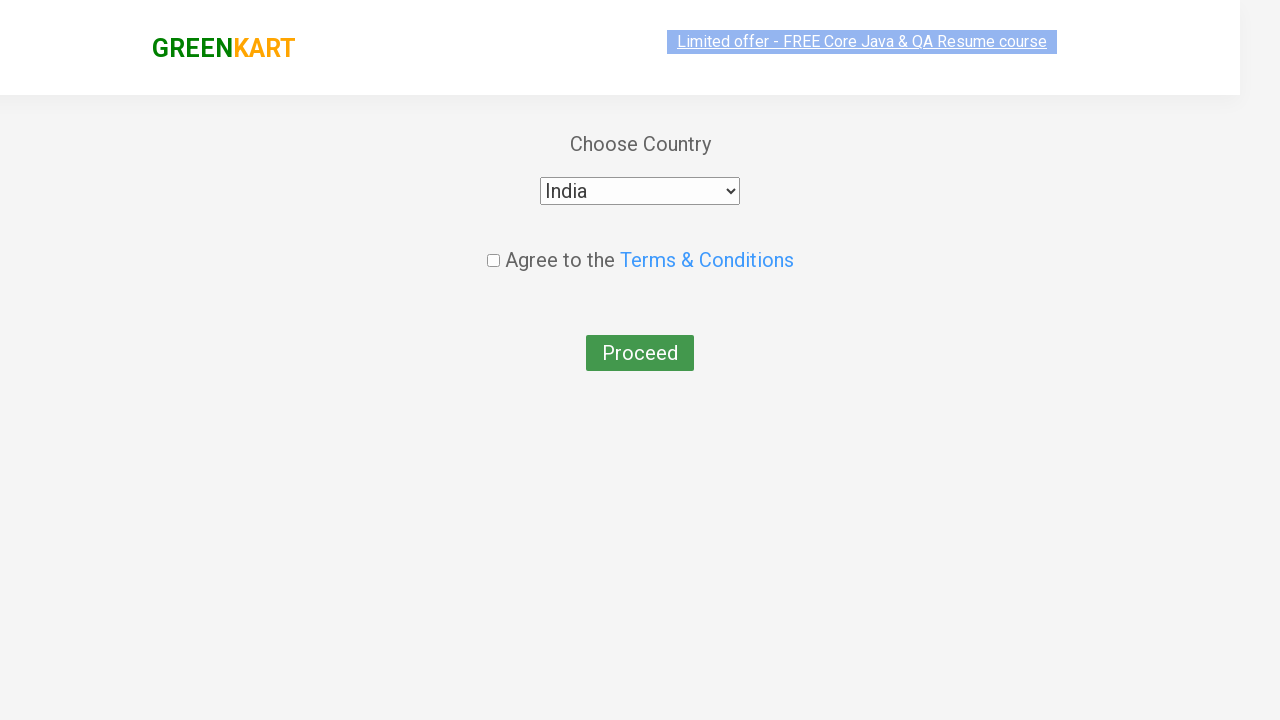

Checked the agreement checkbox at (493, 246) on input.chkAgree
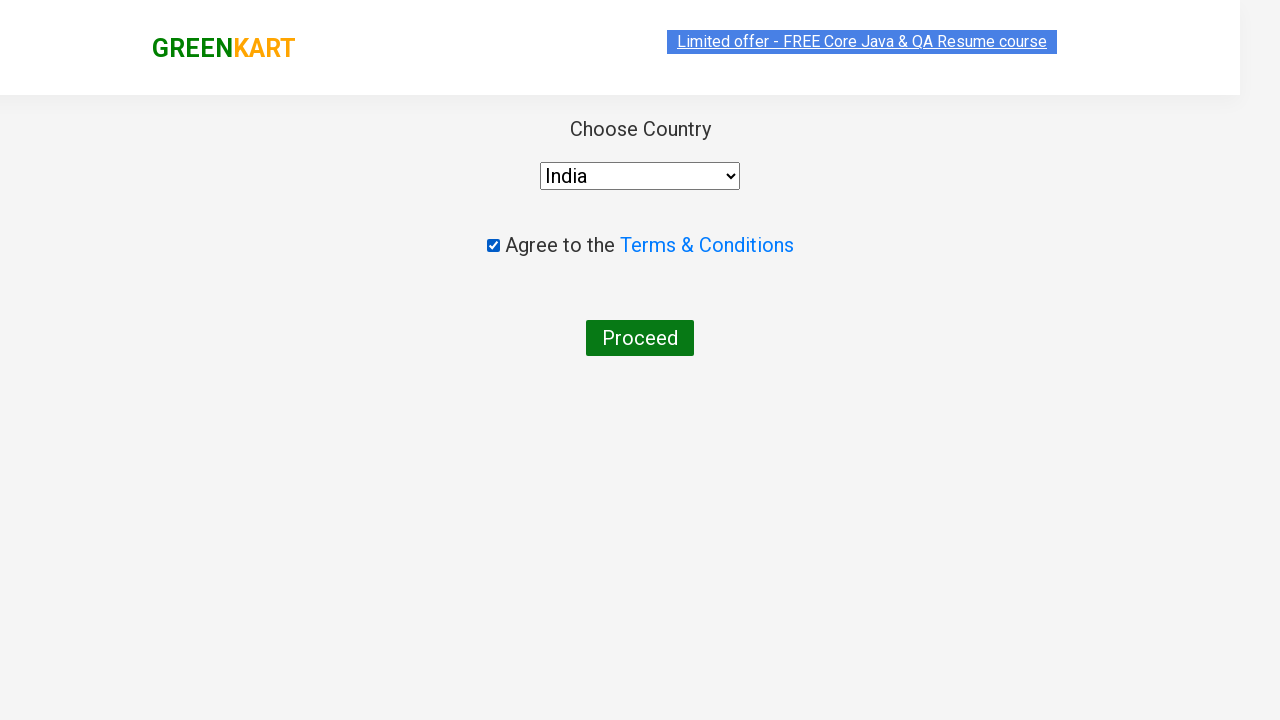

Clicked Proceed button to complete the order at (640, 338) on button:text('Proceed')
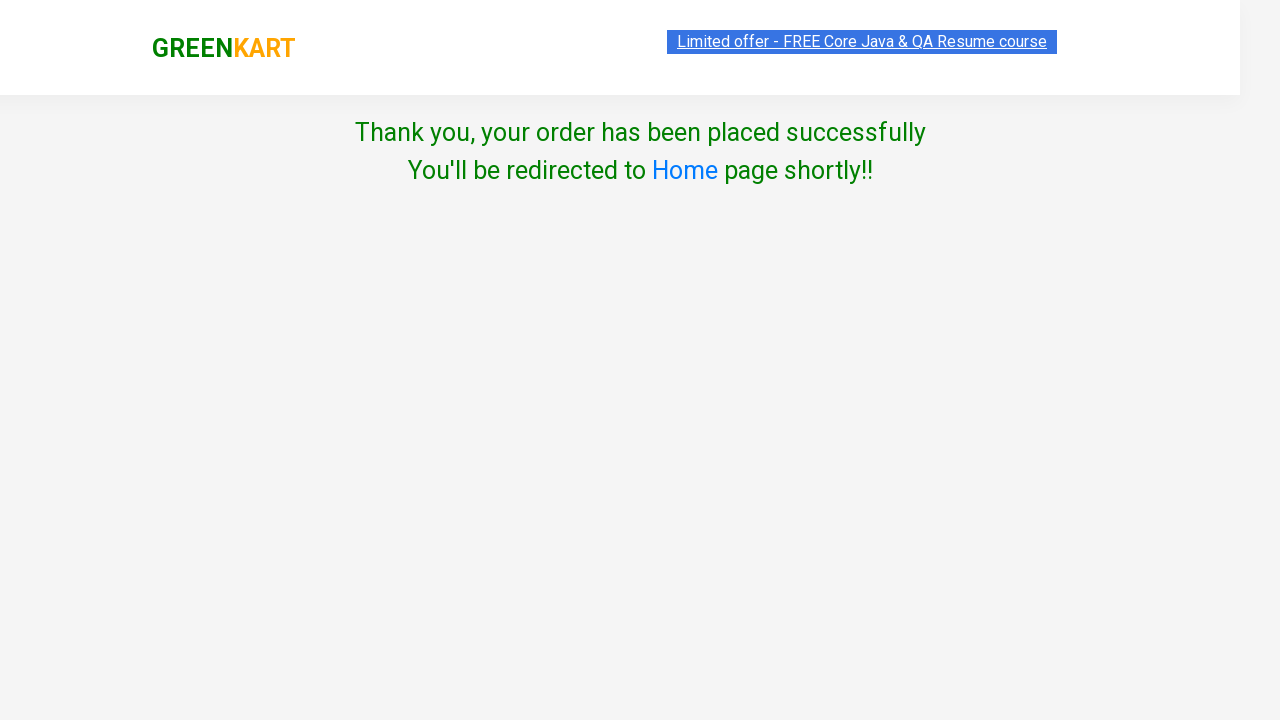

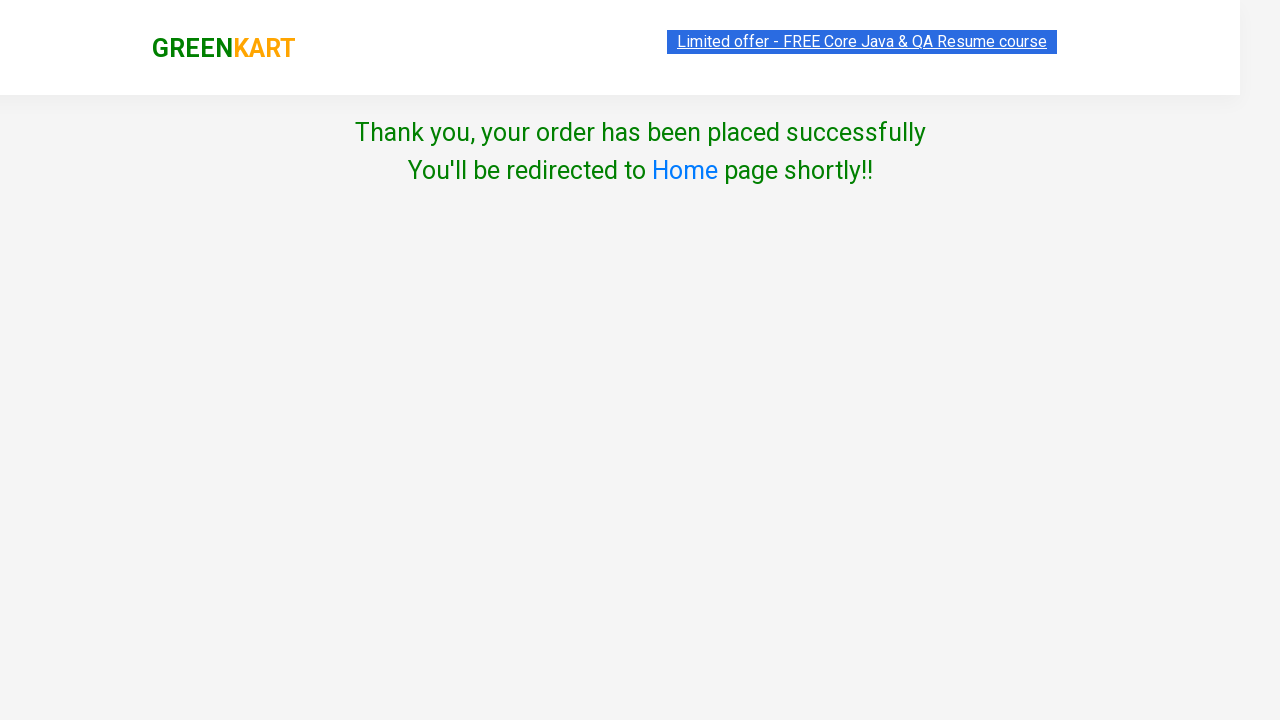